Tests a math problem form by reading a value, calculating the answer using a formula, filling the form fields, selecting radio buttons and checkboxes, and submitting the form

Starting URL: http://suninjuly.github.io/math.html

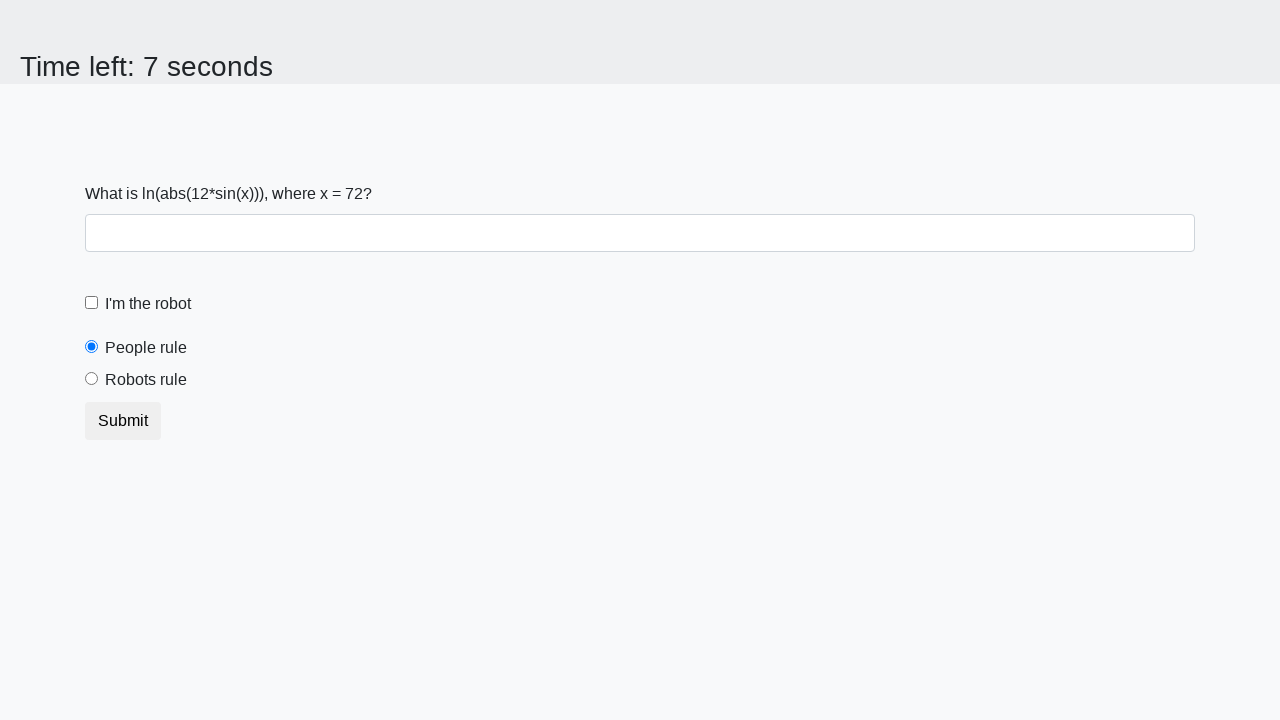

Navigated to math.html test page
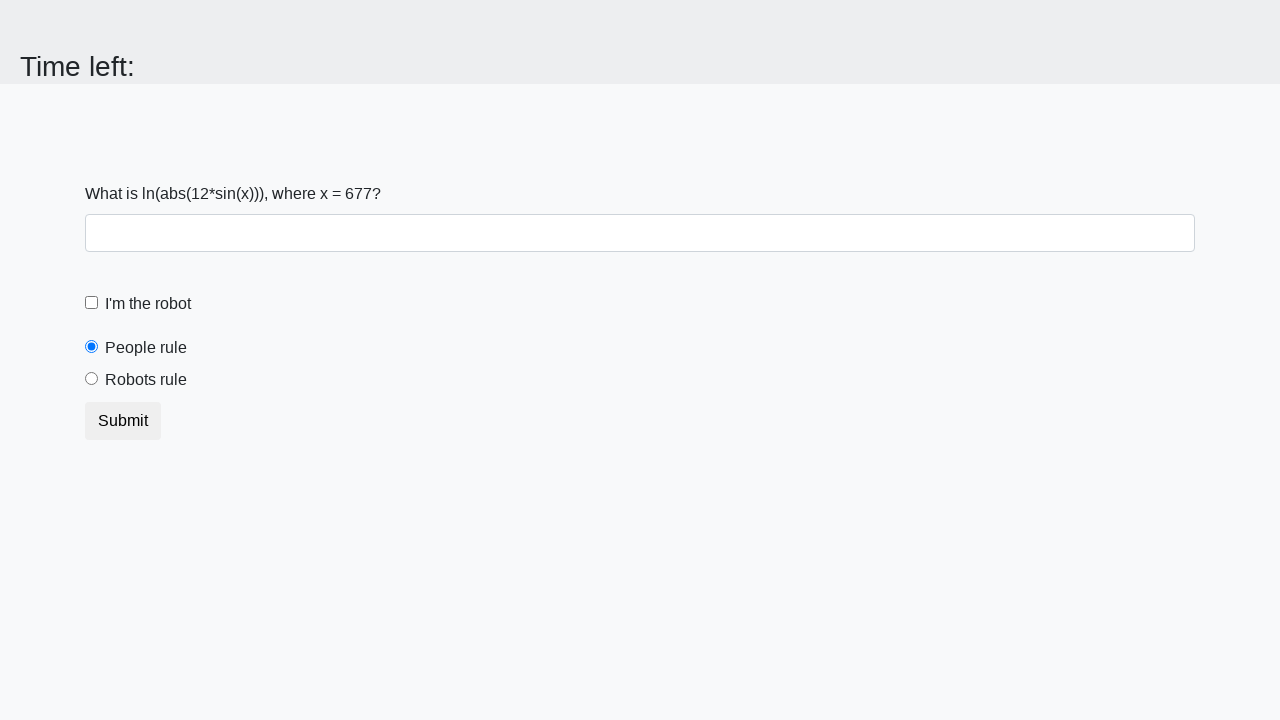

Read the value of x from the input_value element
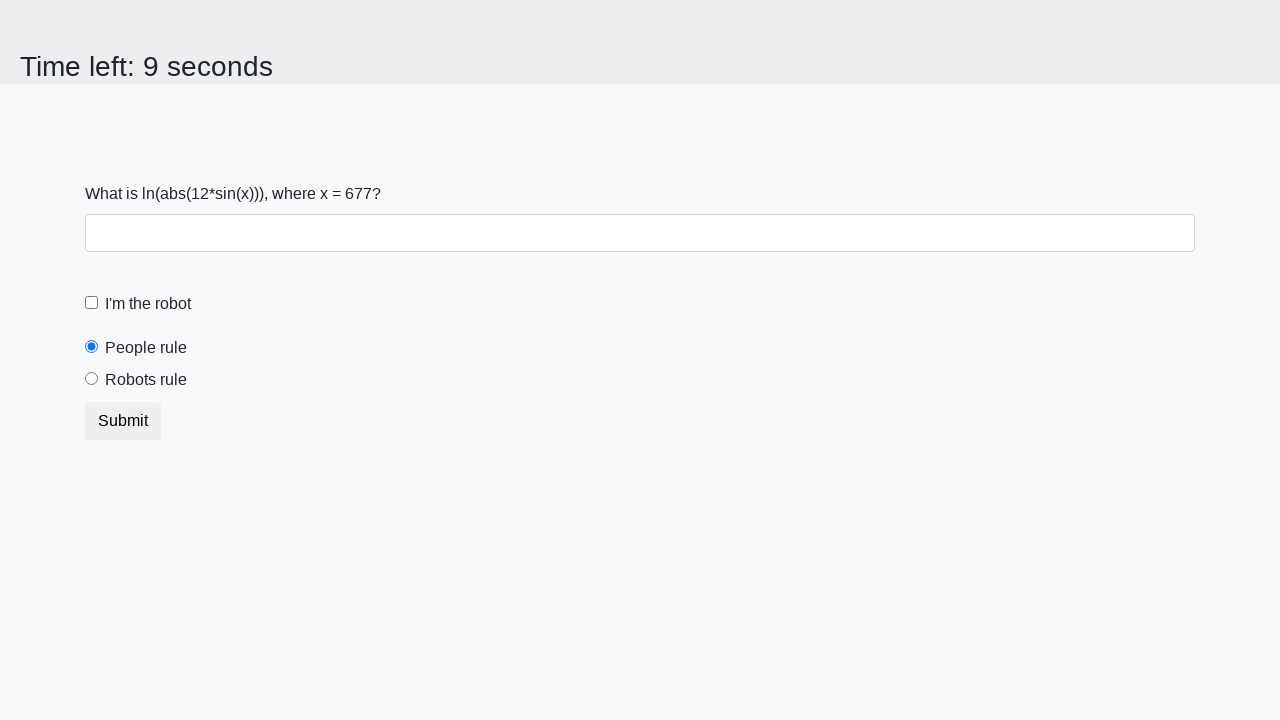

Calculated the answer using formula: 2.4848193047015115
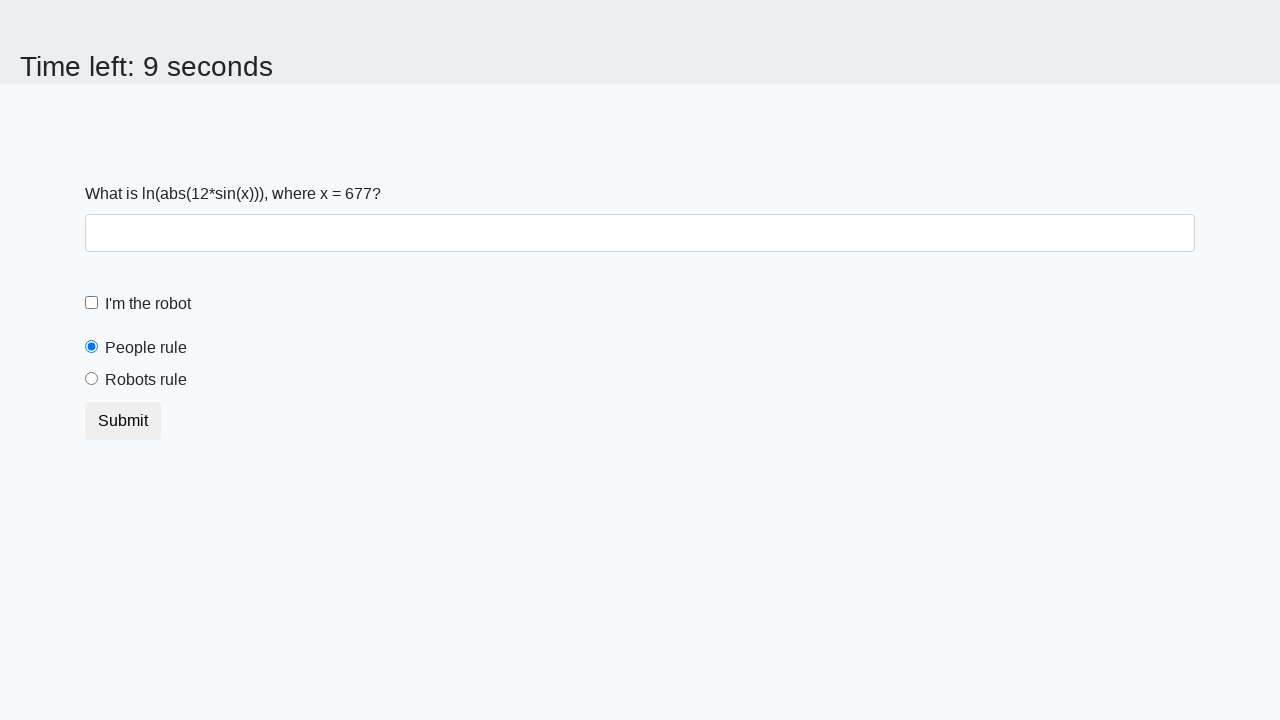

Filled the answer field with calculated value on #answer
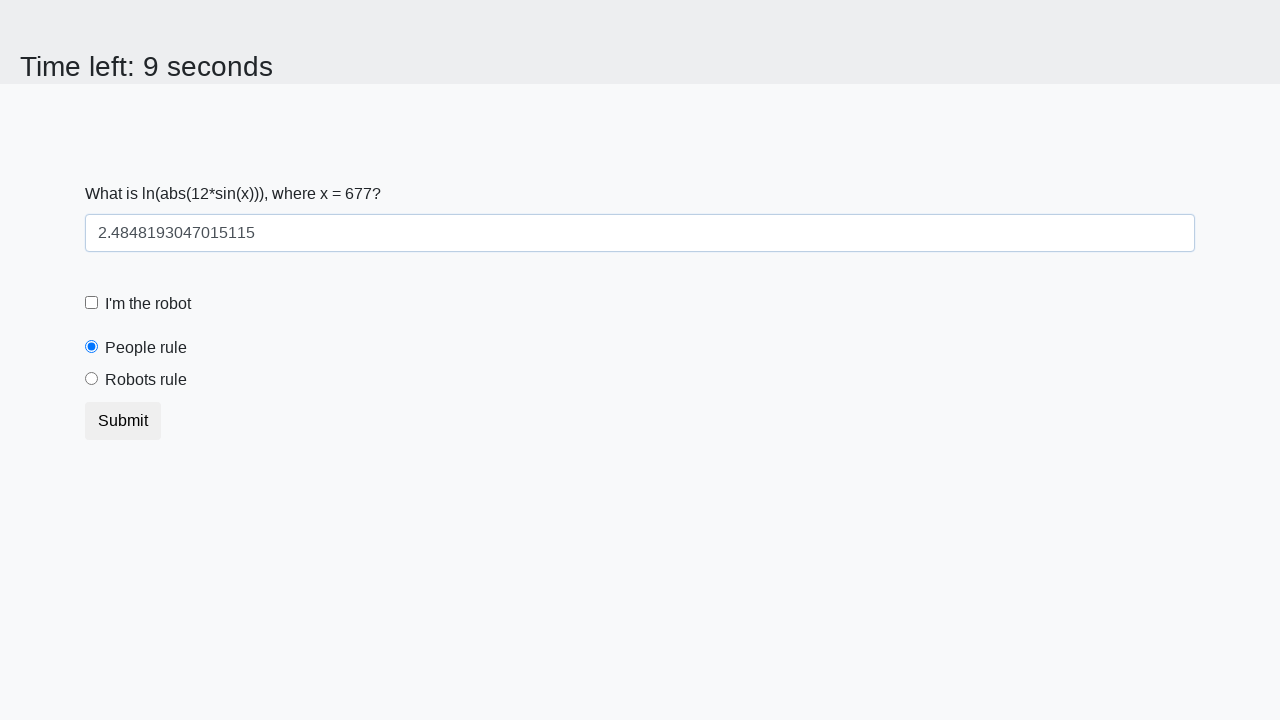

Clicked the robot checkbox at (92, 303) on #robotCheckbox
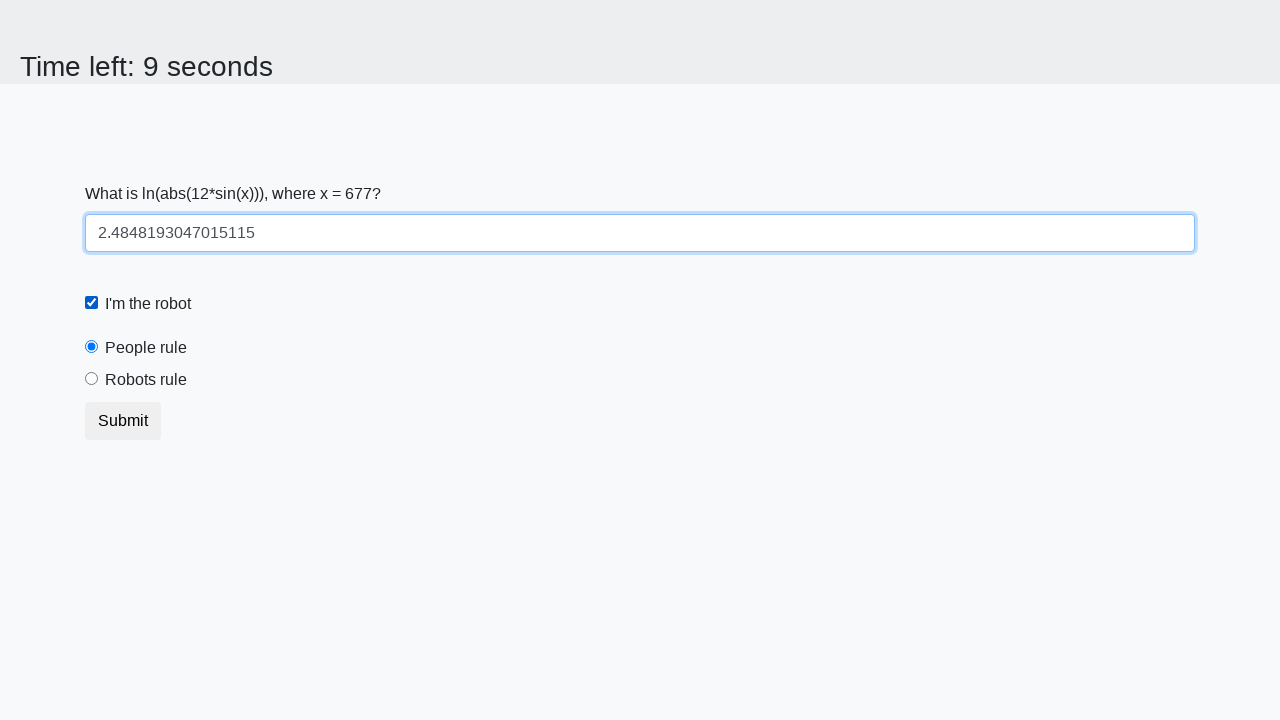

Verified that people radio button is selected by default
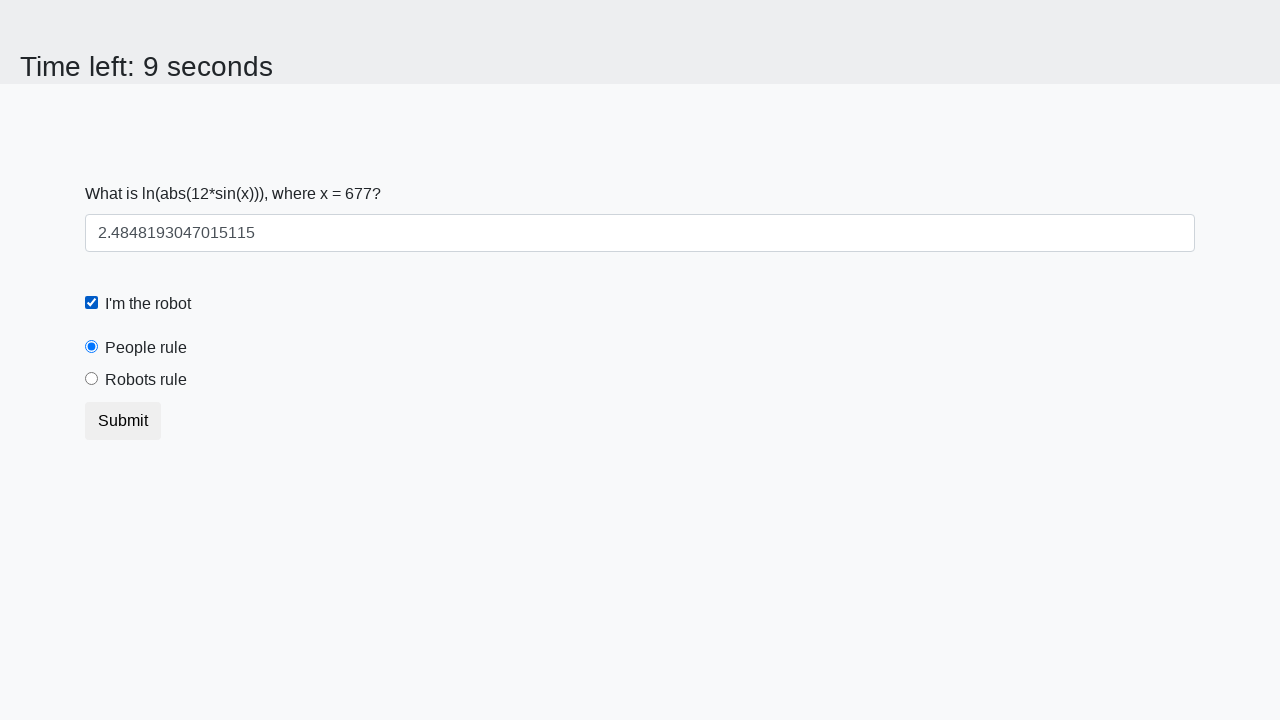

Verified that robots radio button is not selected by default
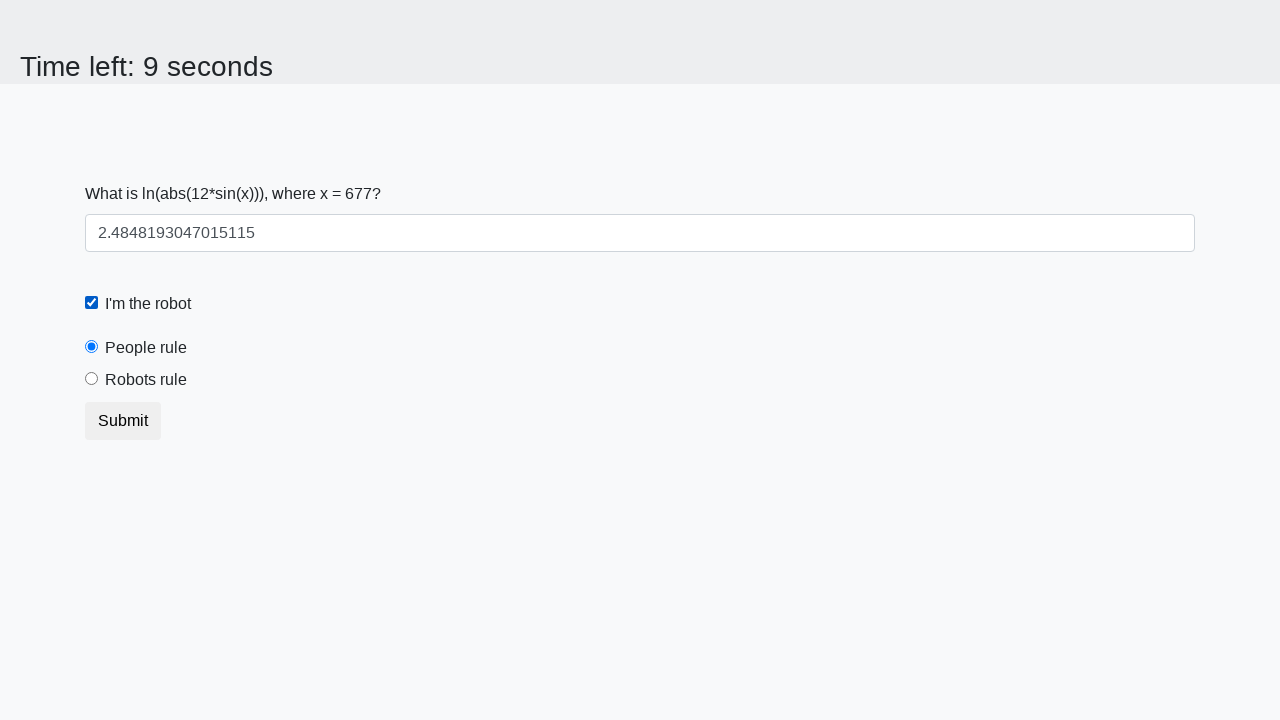

Selected the robots radio button at (92, 379) on #robotsRule
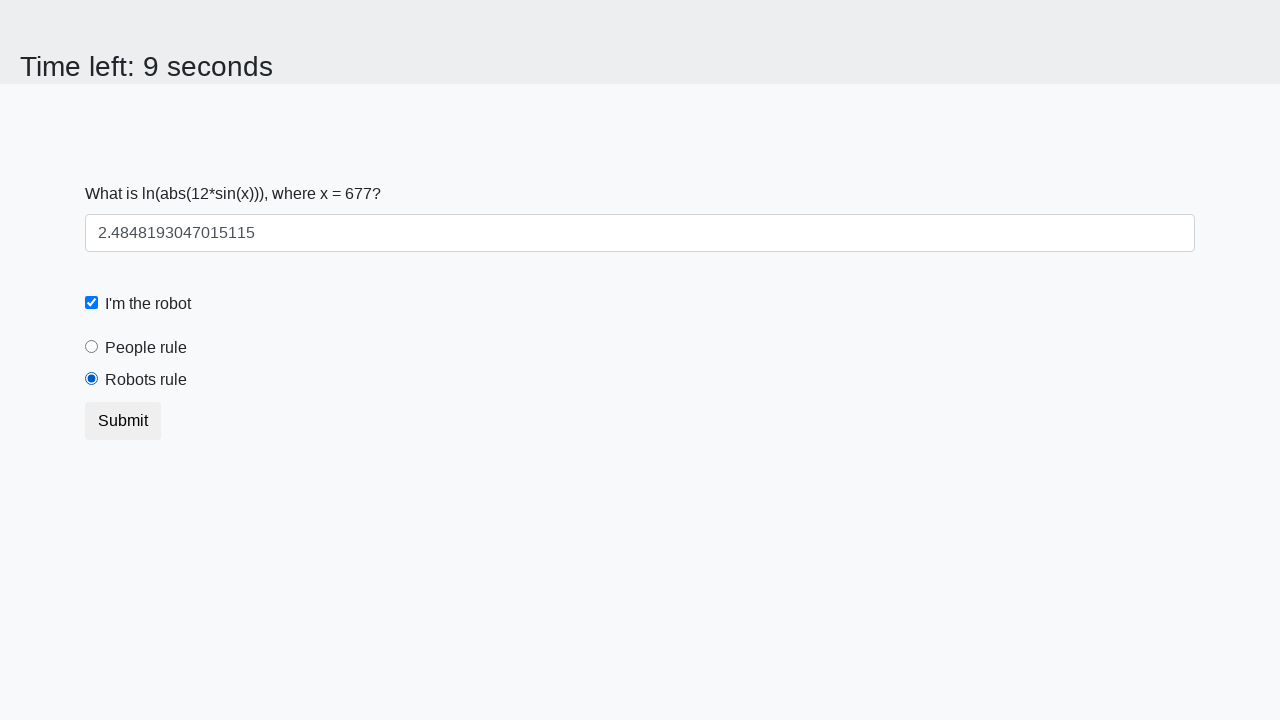

Clicked the submit button at (123, 421) on button.btn
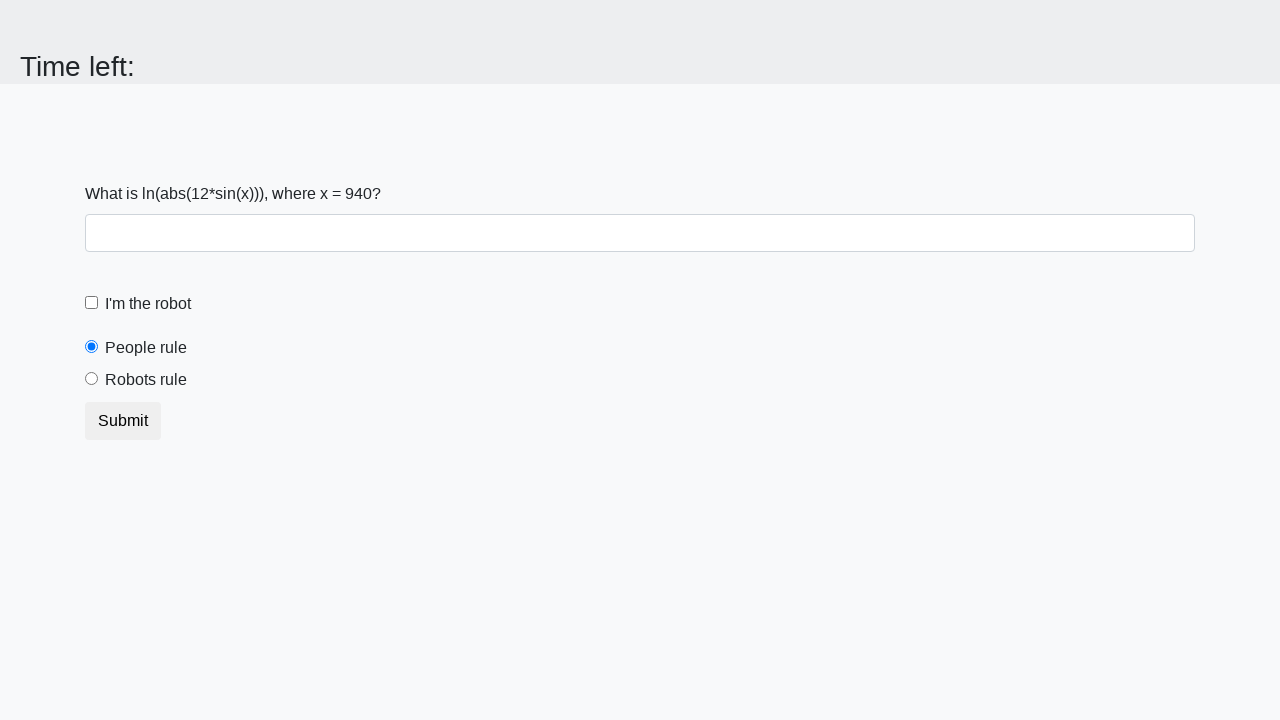

Set up handler to accept alert dialog
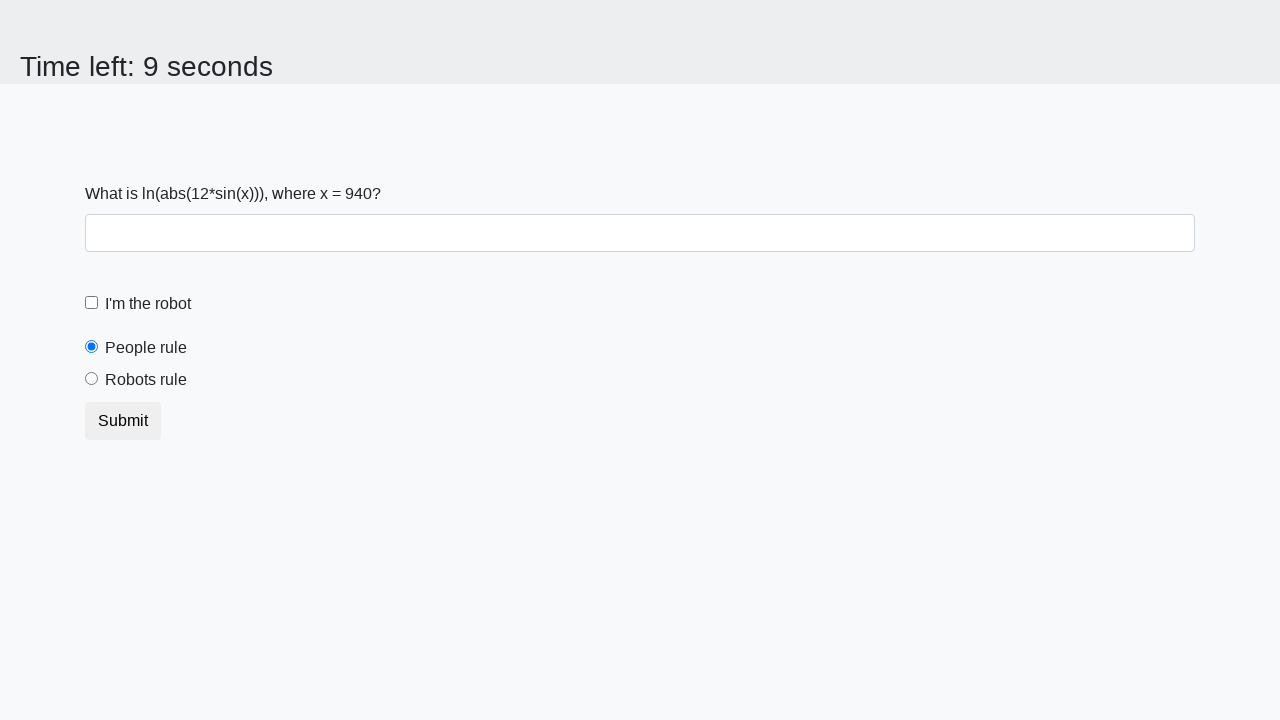

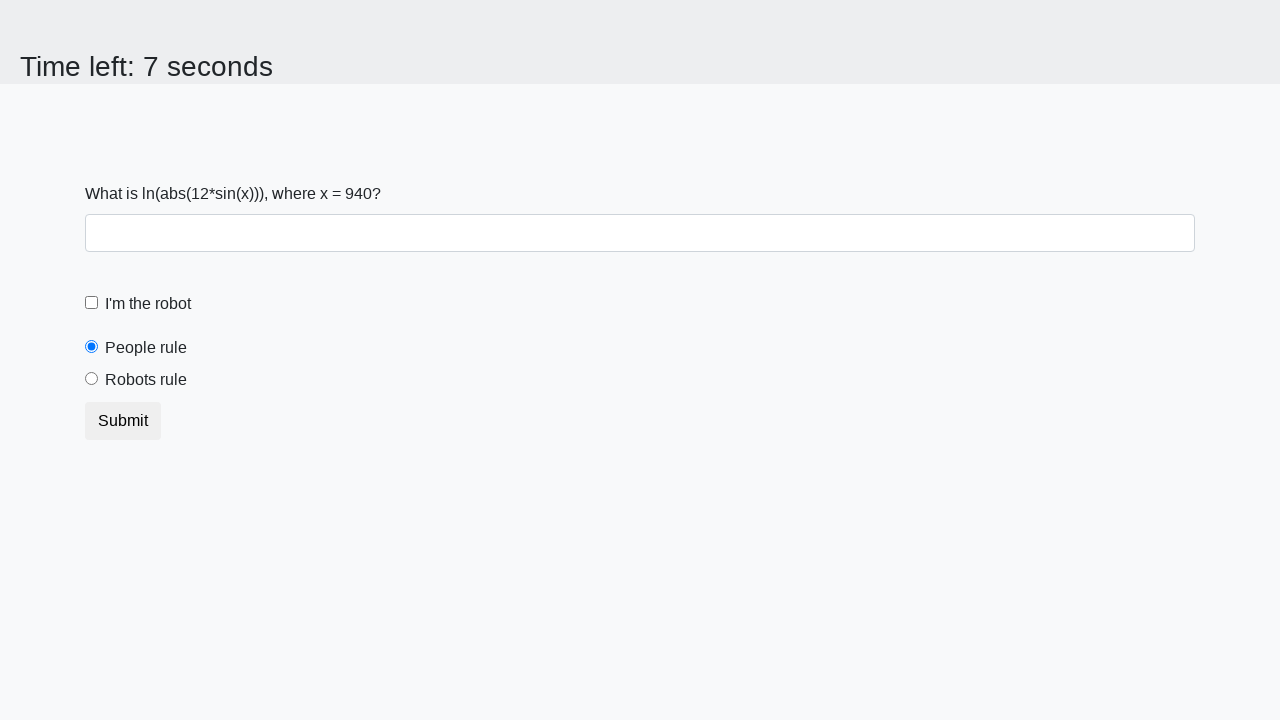